Tests a form submission by reading a hidden attribute value, calculating a mathematical result, filling an input field, checking a checkbox, clicking a radio button, and submitting the form.

Starting URL: http://suninjuly.github.io/get_attribute.html

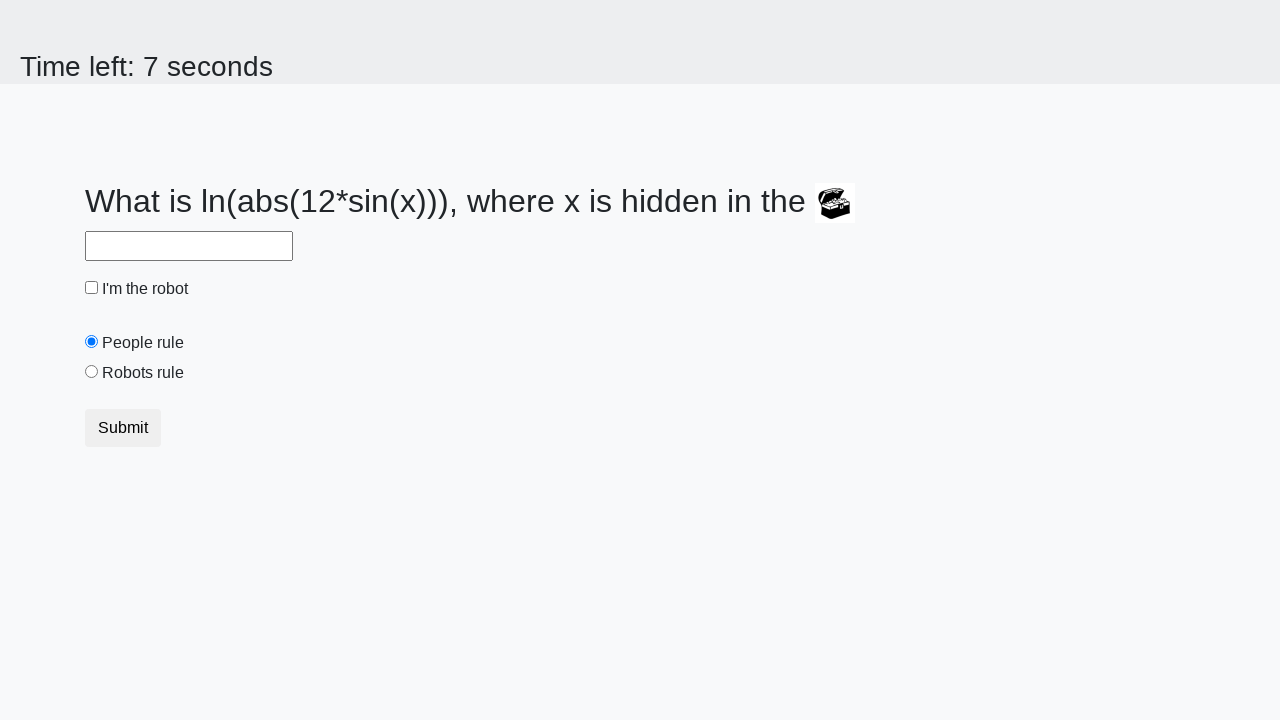

Located the treasure element with hidden attribute
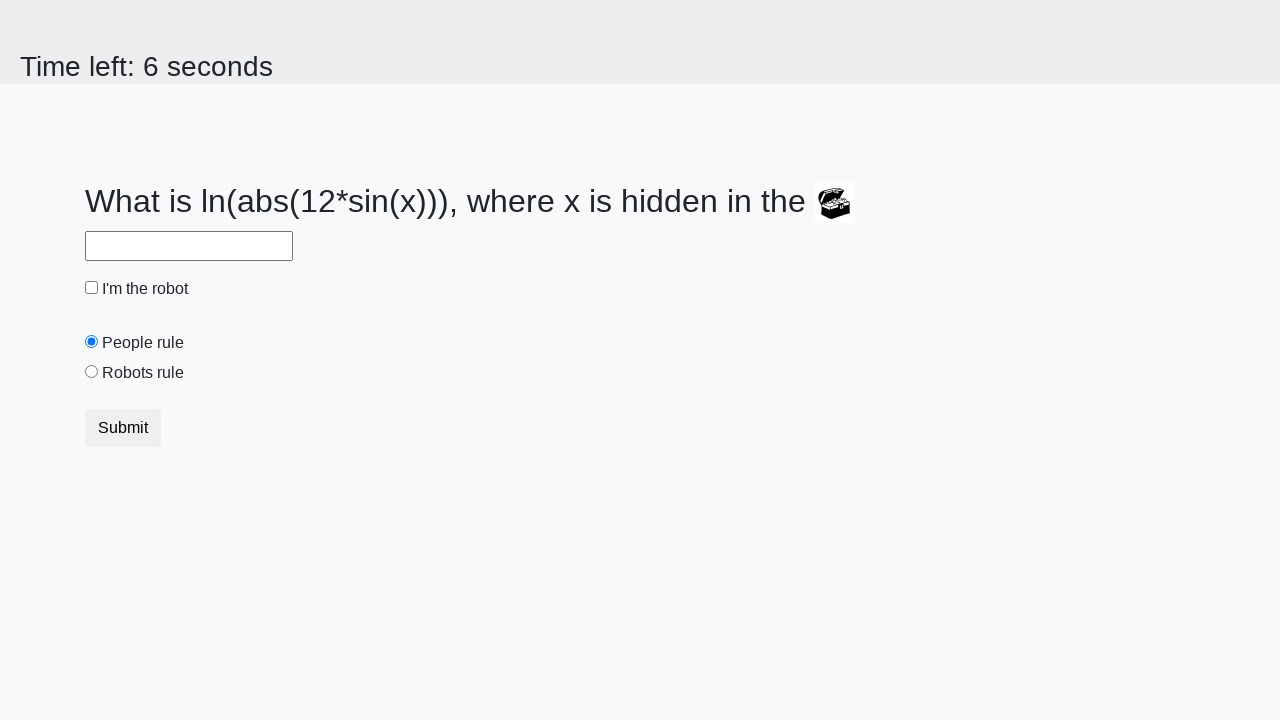

Retrieved hidden valuex attribute from treasure element
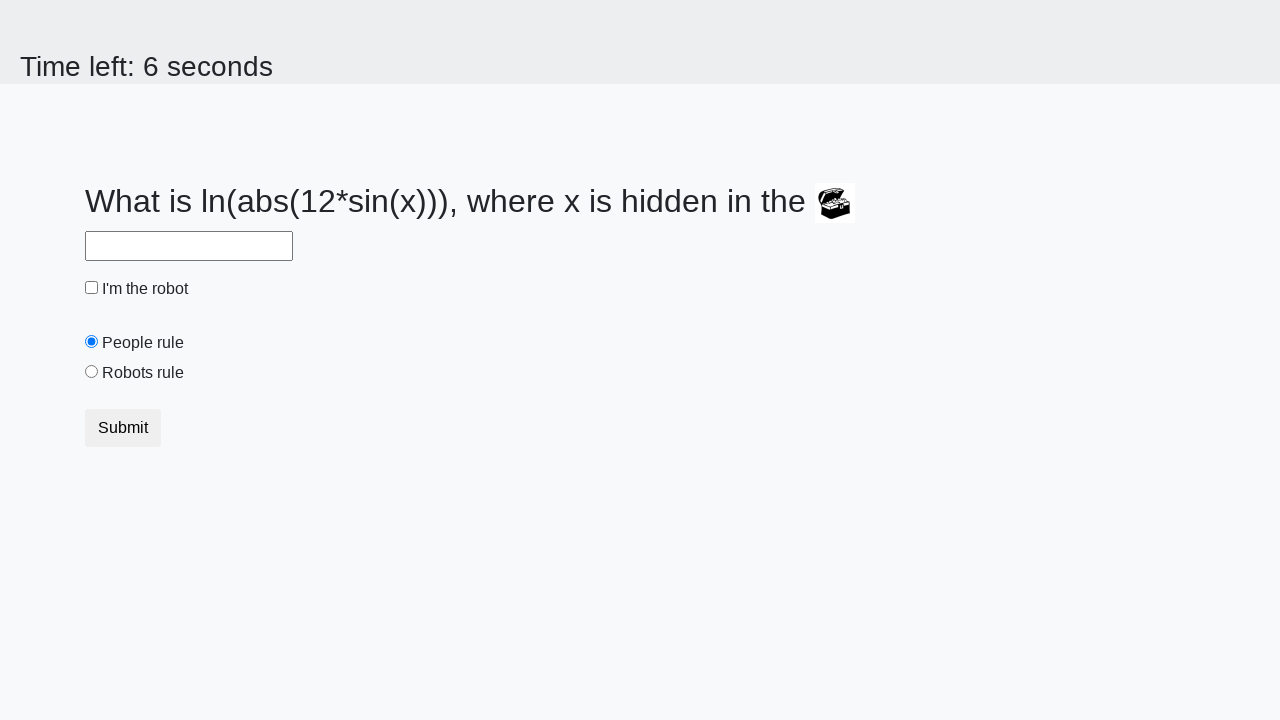

Calculated mathematical result using formula: log(abs(12*sin(642))) = 2.377270451963046
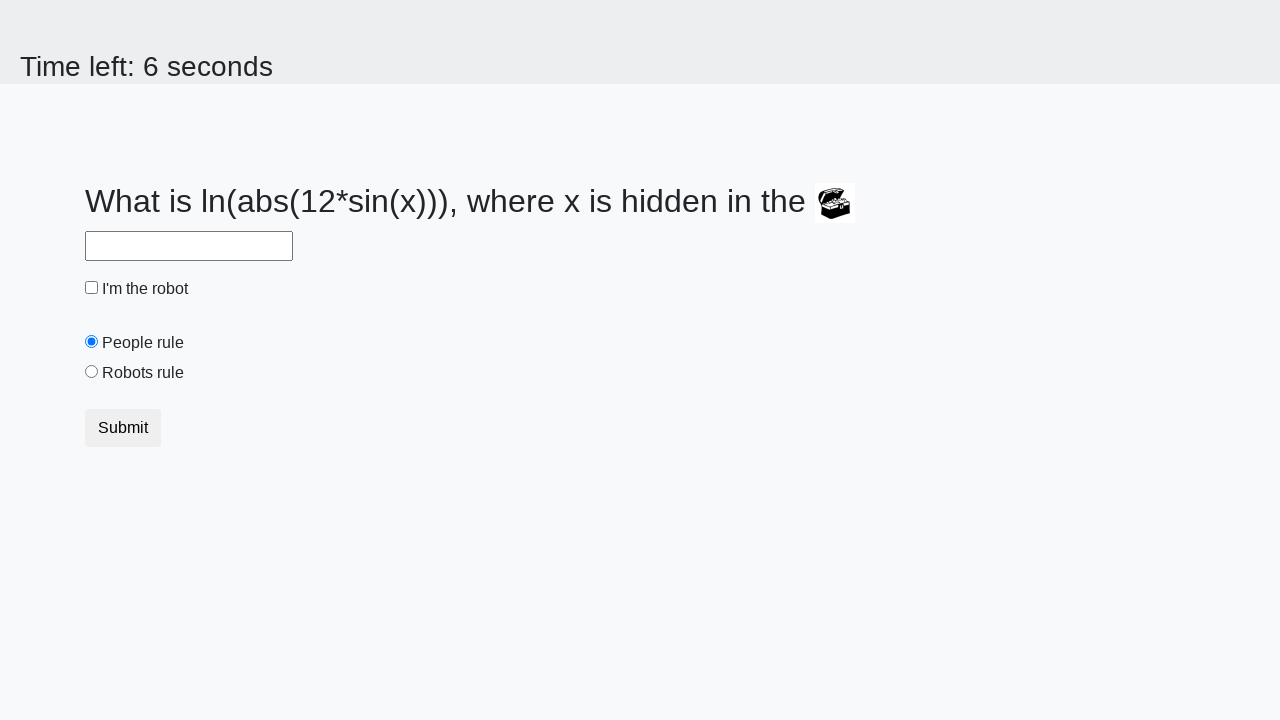

Filled answer input field with calculated value on #answer
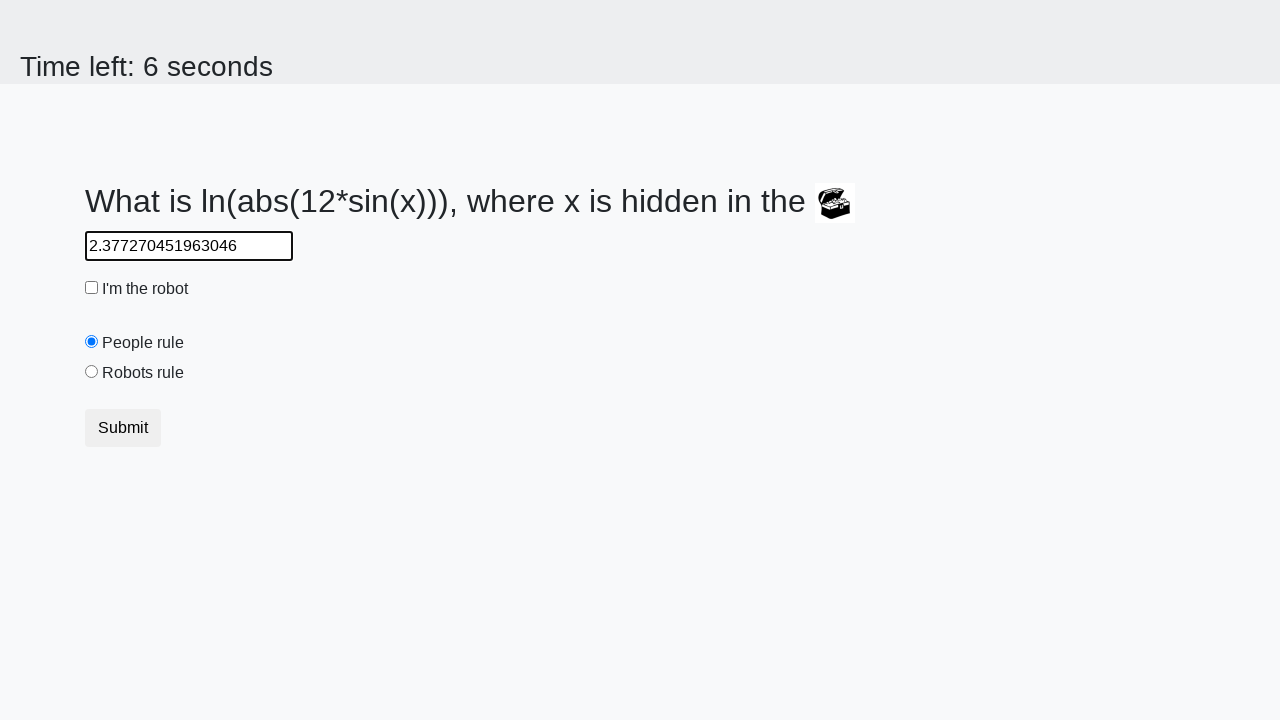

Checked the robot checkbox at (92, 288) on #robotCheckbox
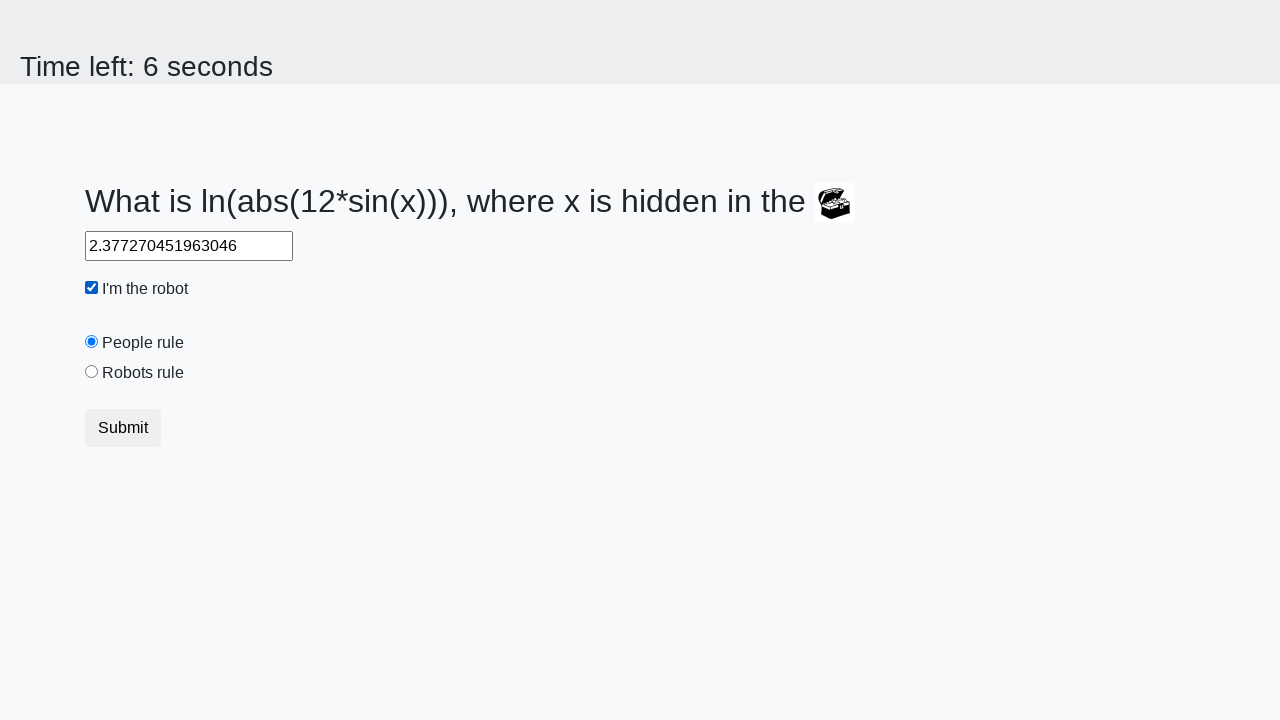

Clicked the robots rule radio button at (92, 372) on #robotsRule
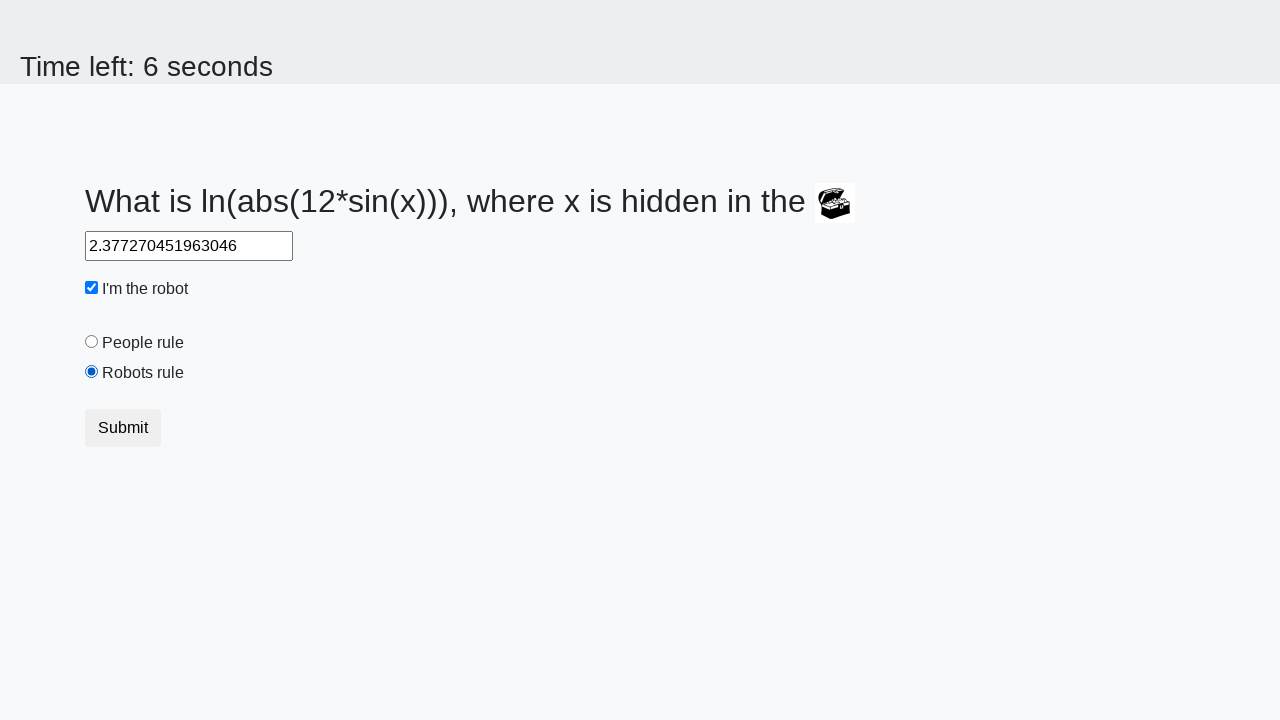

Clicked submit button to complete form submission at (123, 428) on xpath=//button[text()='Submit']
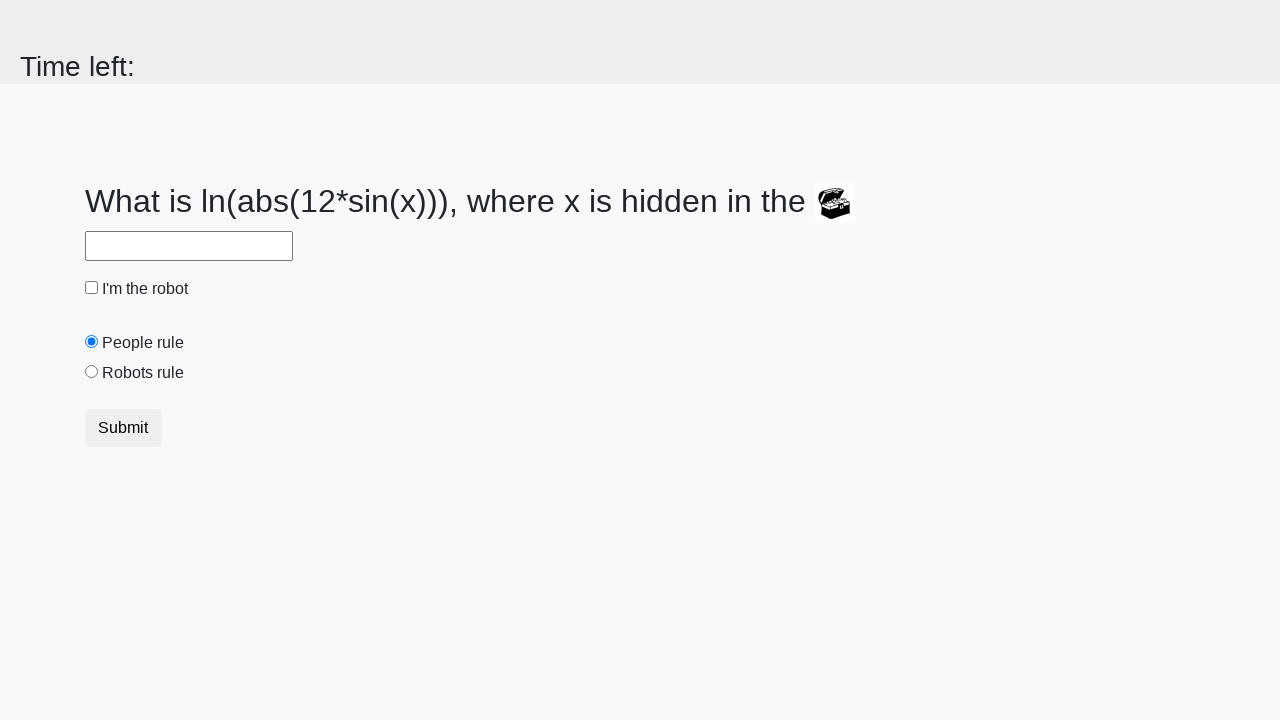

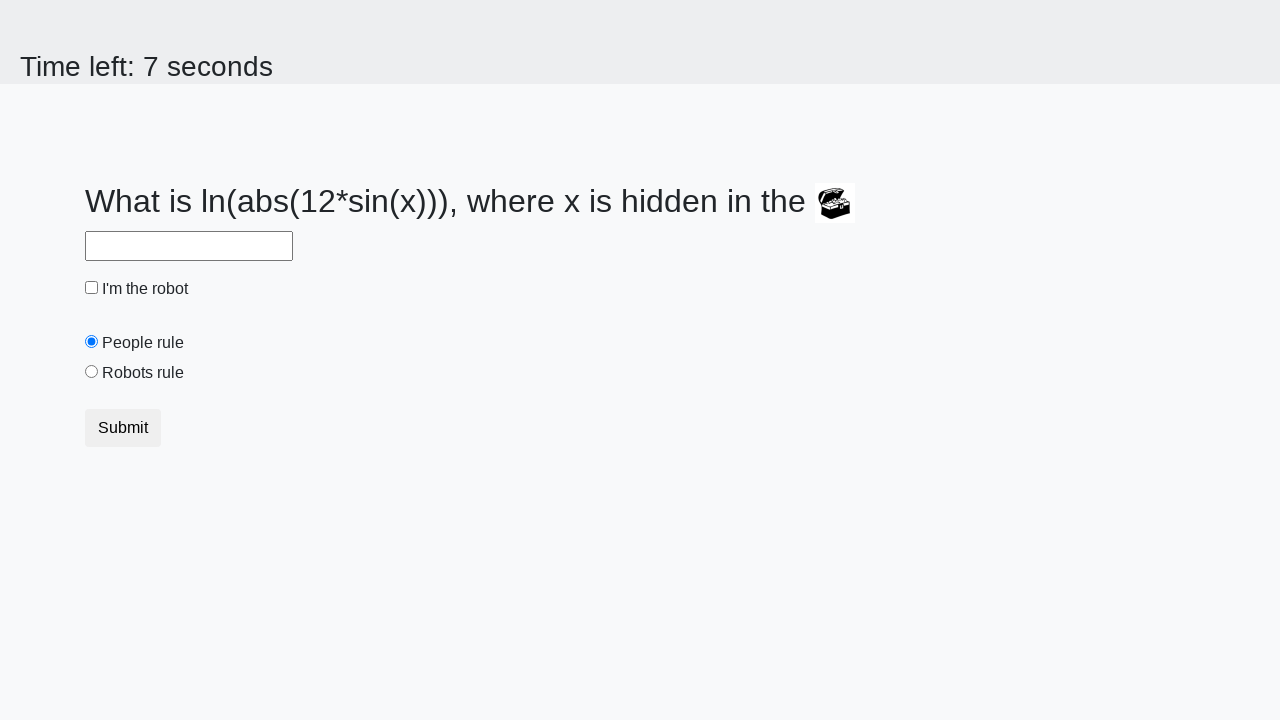